Tests dynamic loading functionality by clicking a Start button and waiting for "Hello World!" text to appear after the loading completes

Starting URL: https://the-internet.herokuapp.com/dynamic_loading/1

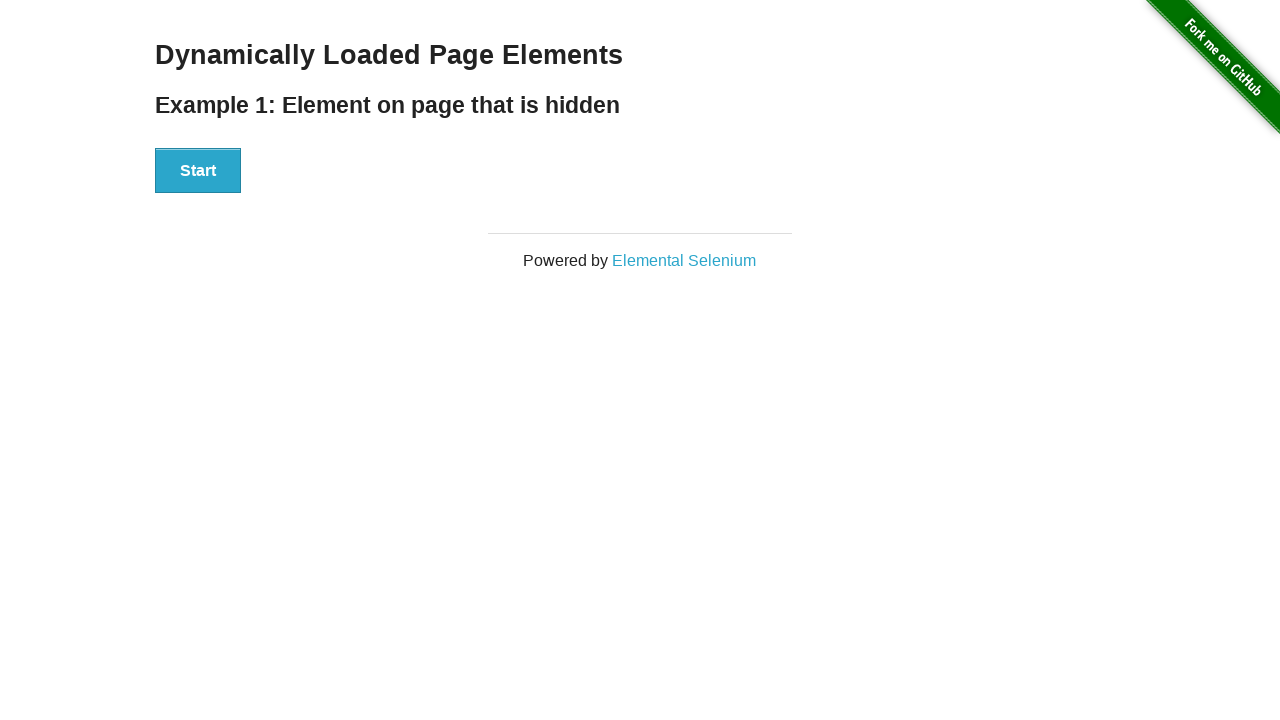

Clicked Start button to initiate dynamic loading at (198, 171) on xpath=//div[@id='start']//button
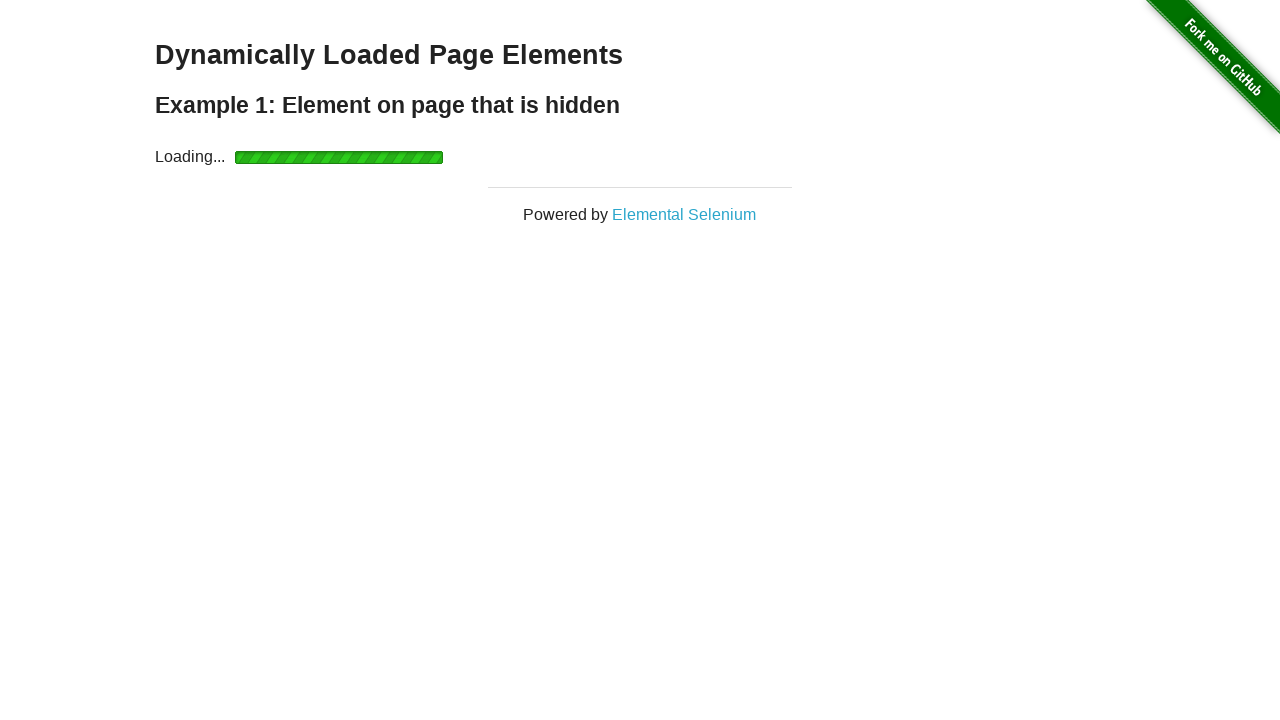

Waited for 'Hello World!' text to appear after loading completes
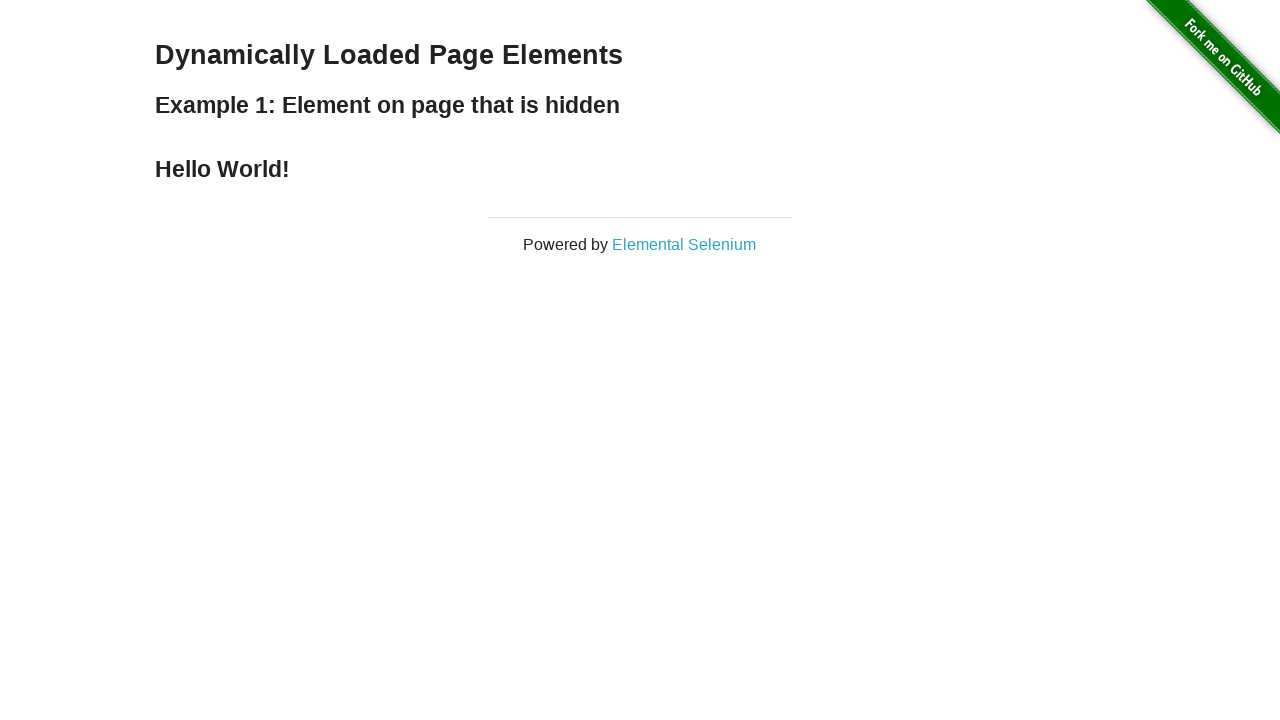

Verified that the text content is 'Hello World!'
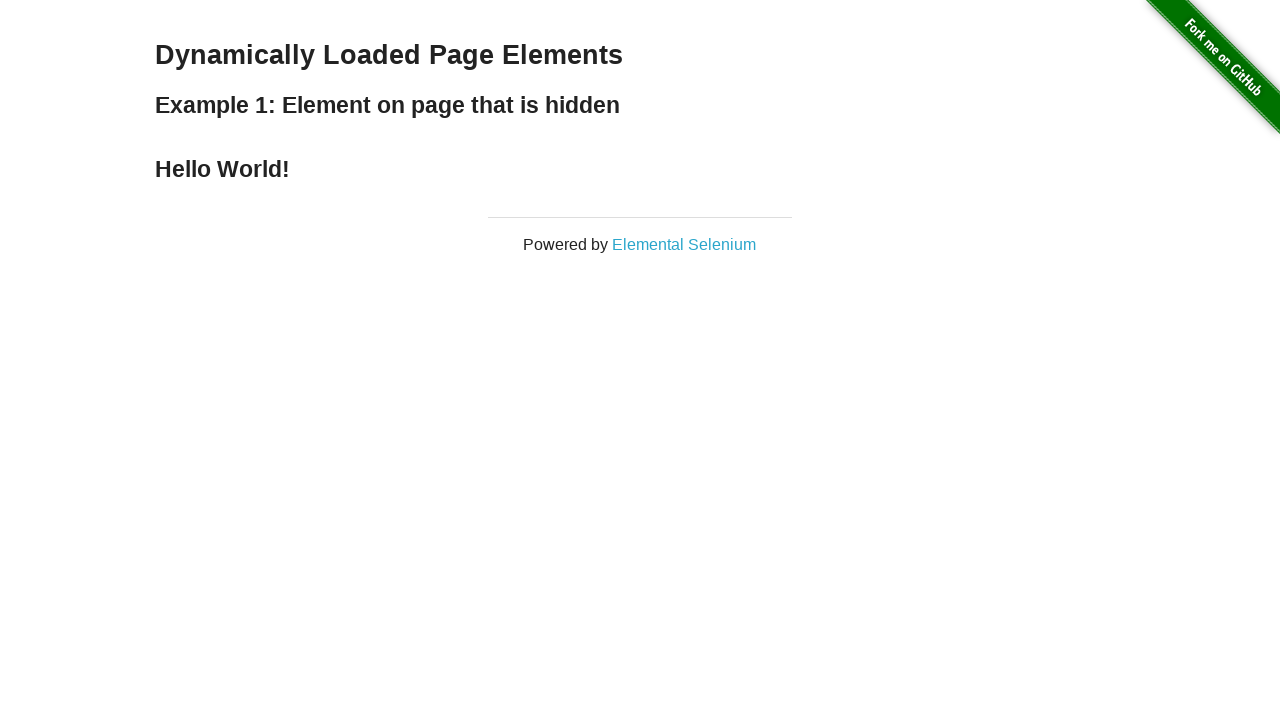

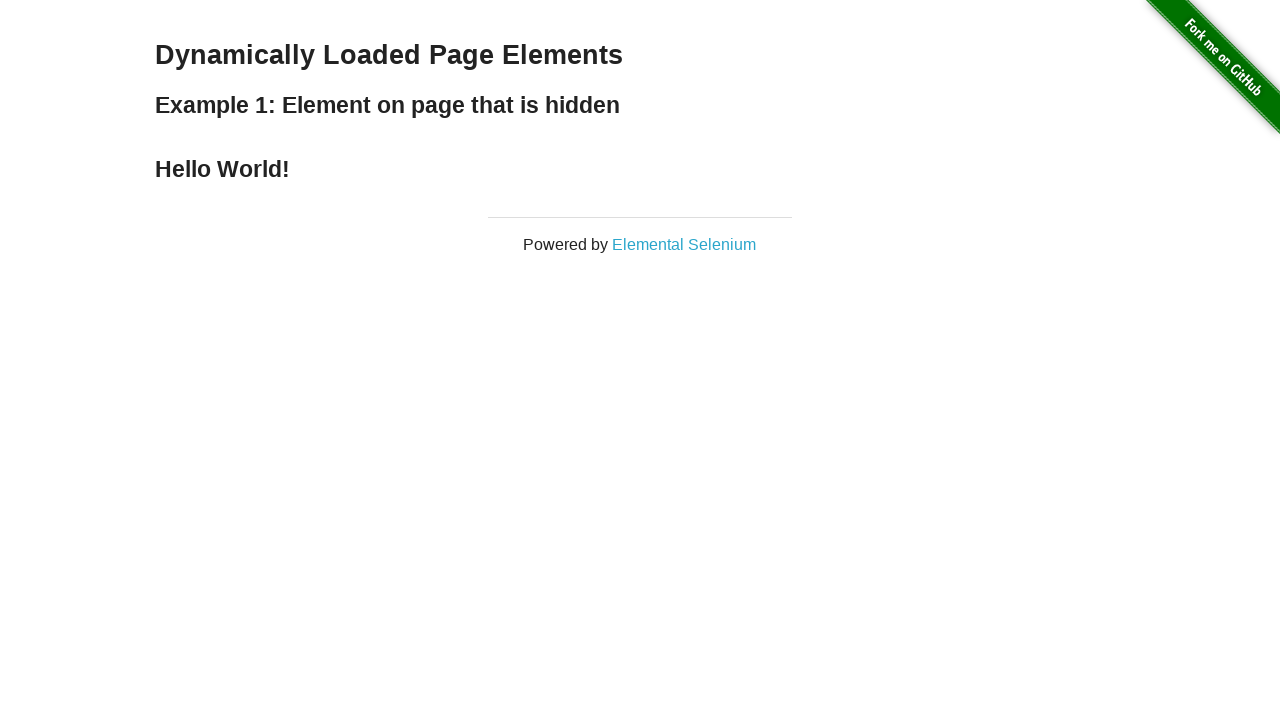